Opens the RedBus website and verifies the page loads by checking the title and URL are accessible

Starting URL: https://www.redbus.in/

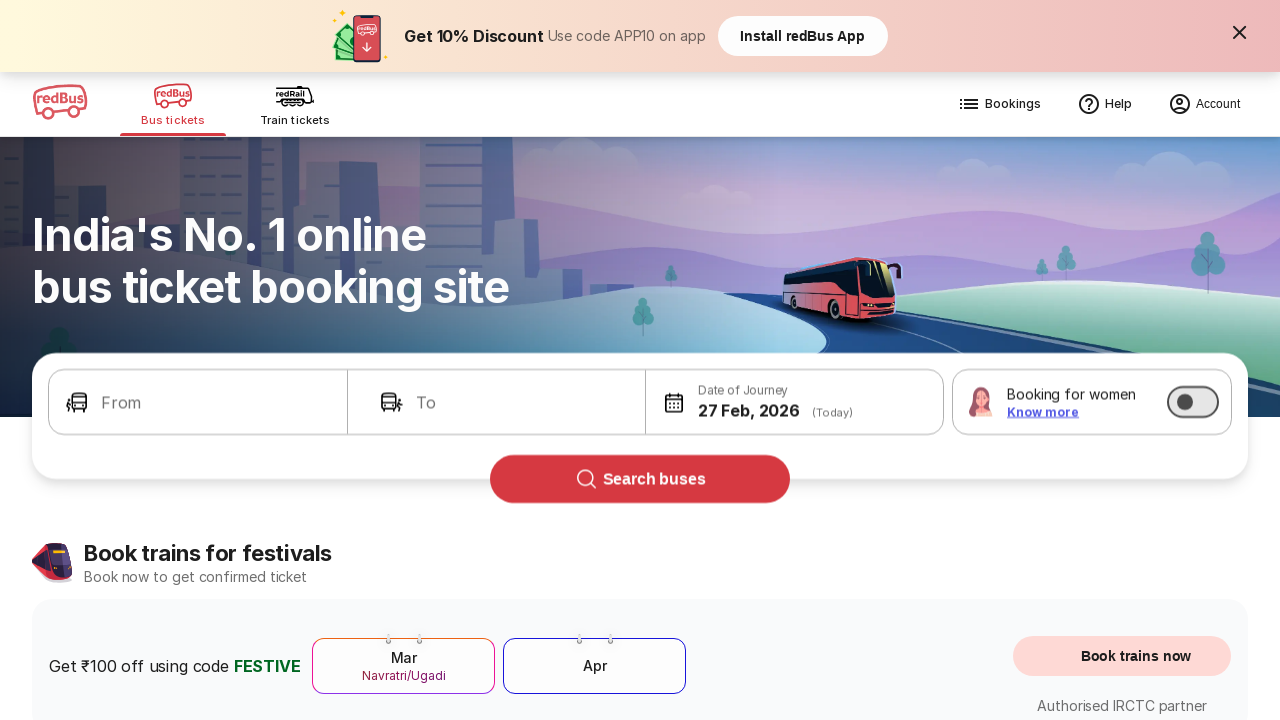

Waited for page to reach domcontentloaded state
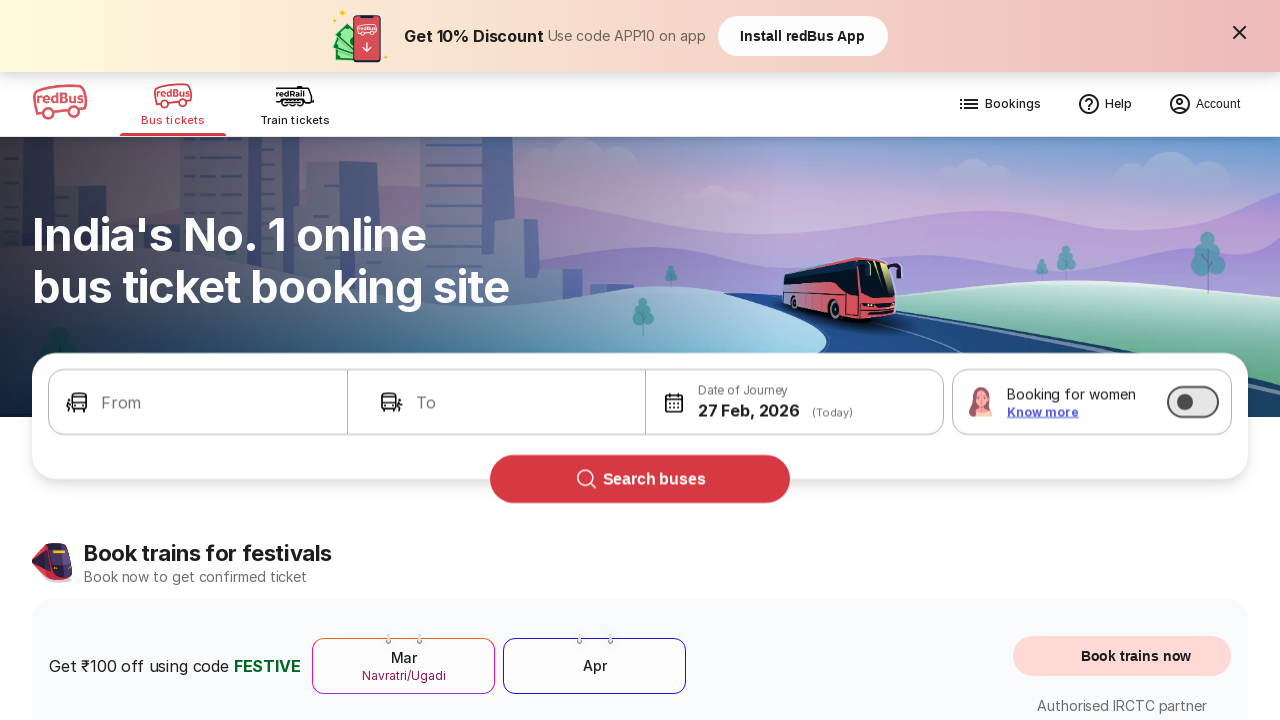

Retrieved page title: Bus Booking Online and Train Tickets at Lowest Price - redBus
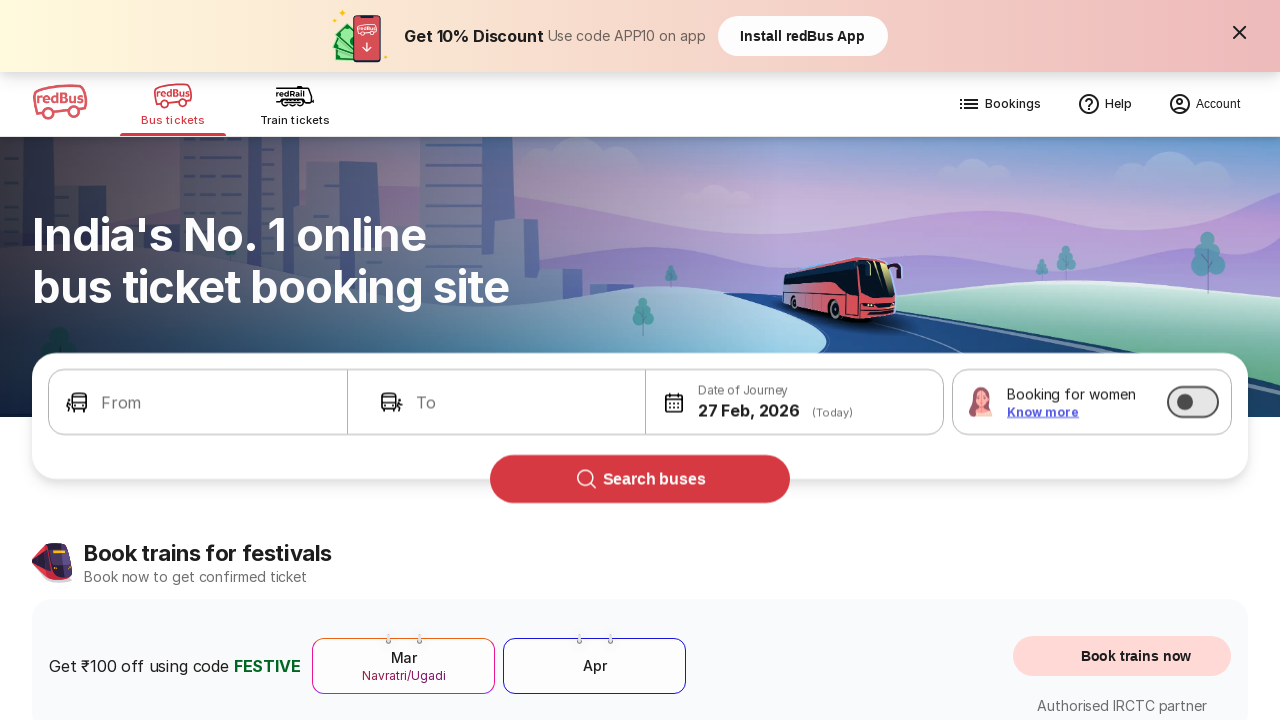

Retrieved current URL: https://www.redbus.in/
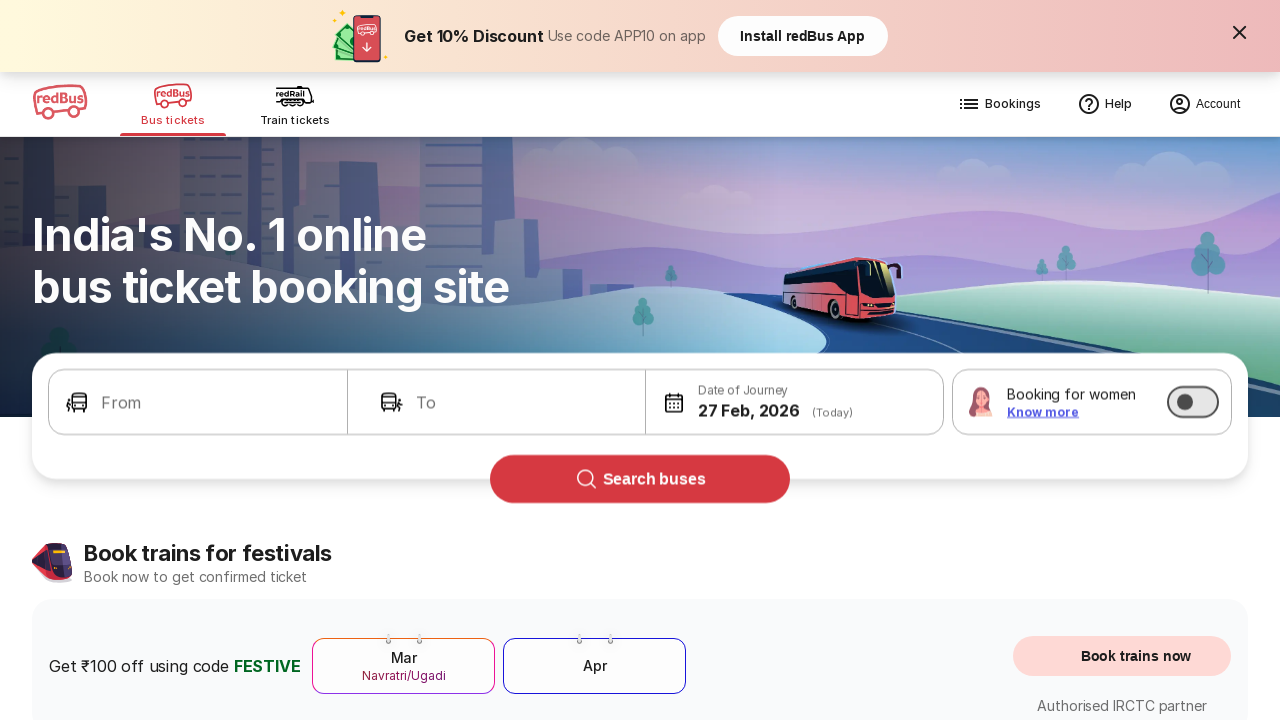

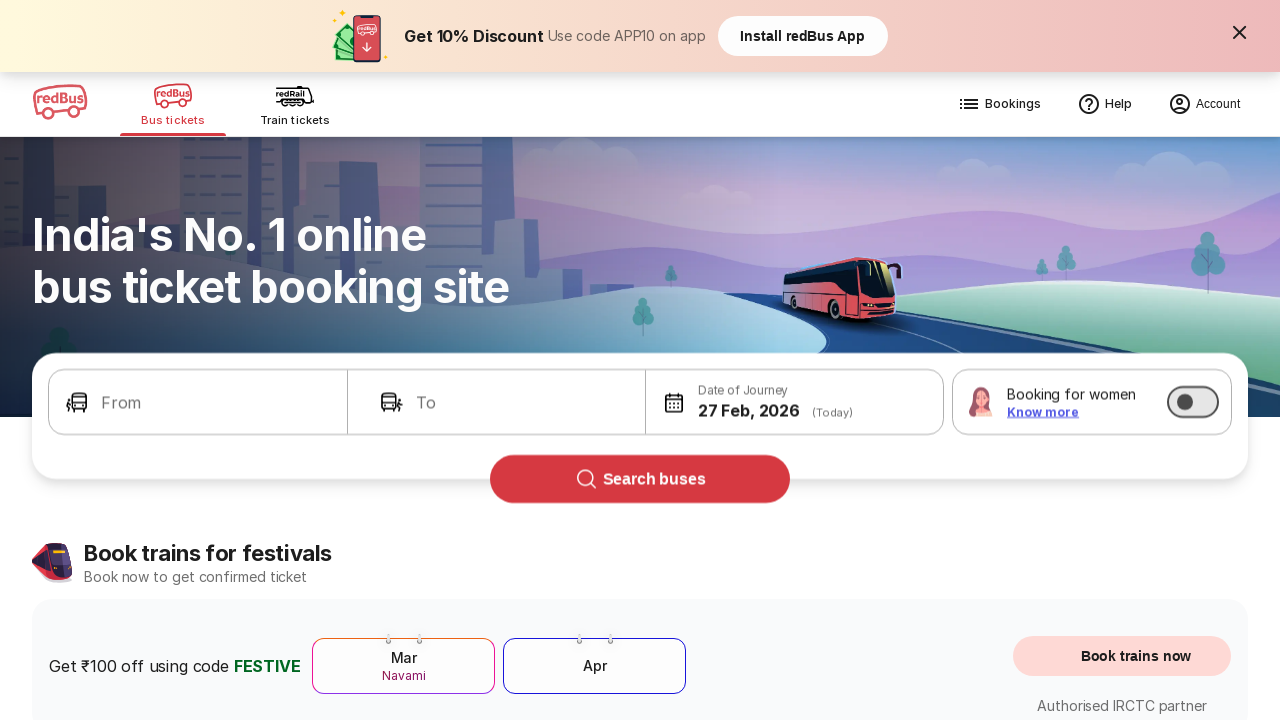